Tests the About Us page by clicking the About Us link and verifying the page title displays correctly

Starting URL: https://parabank.parasoft.com/parabank/index.htm

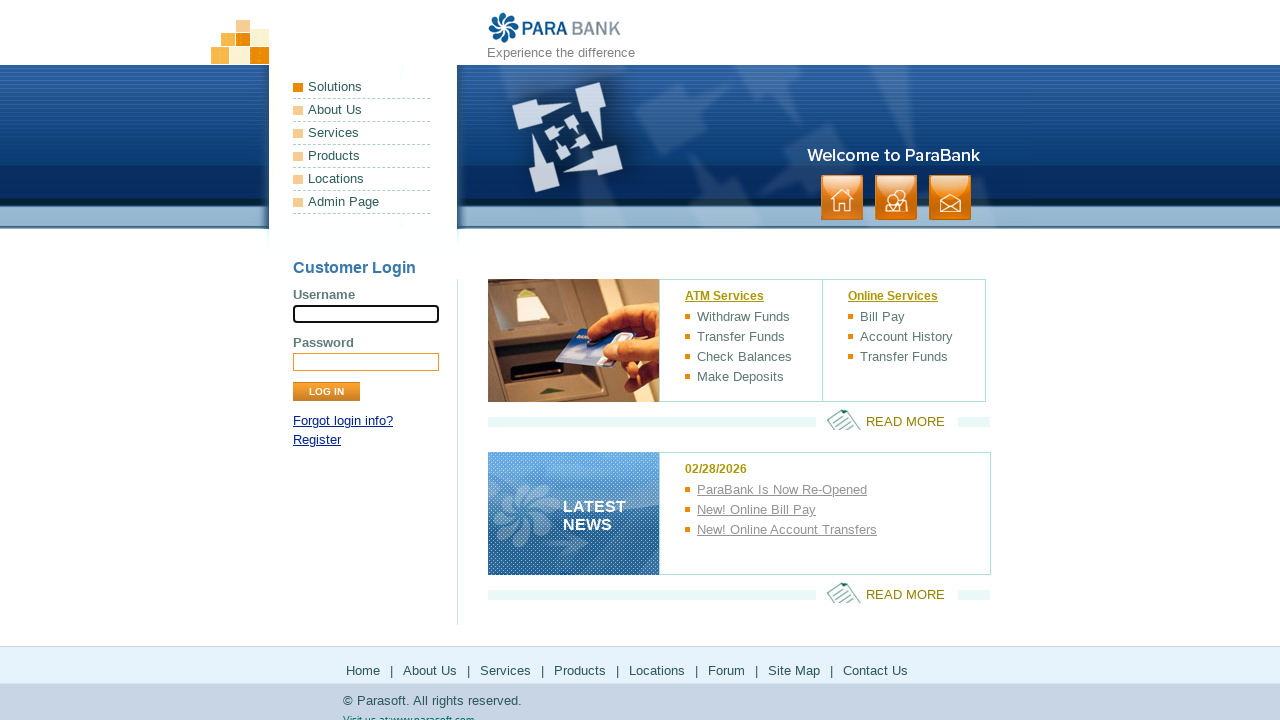

Navigated to ParaBank homepage
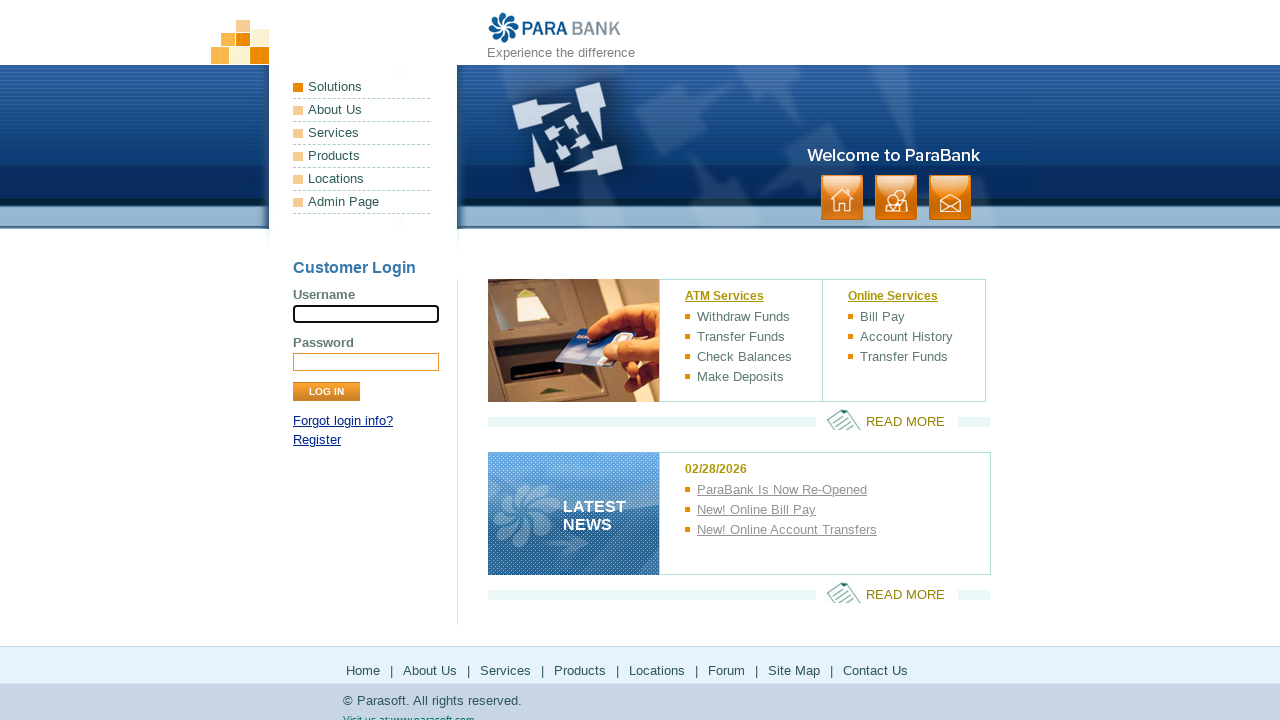

Clicked About Us link at (362, 110) on xpath=//a[contains(text(), 'About Us')]
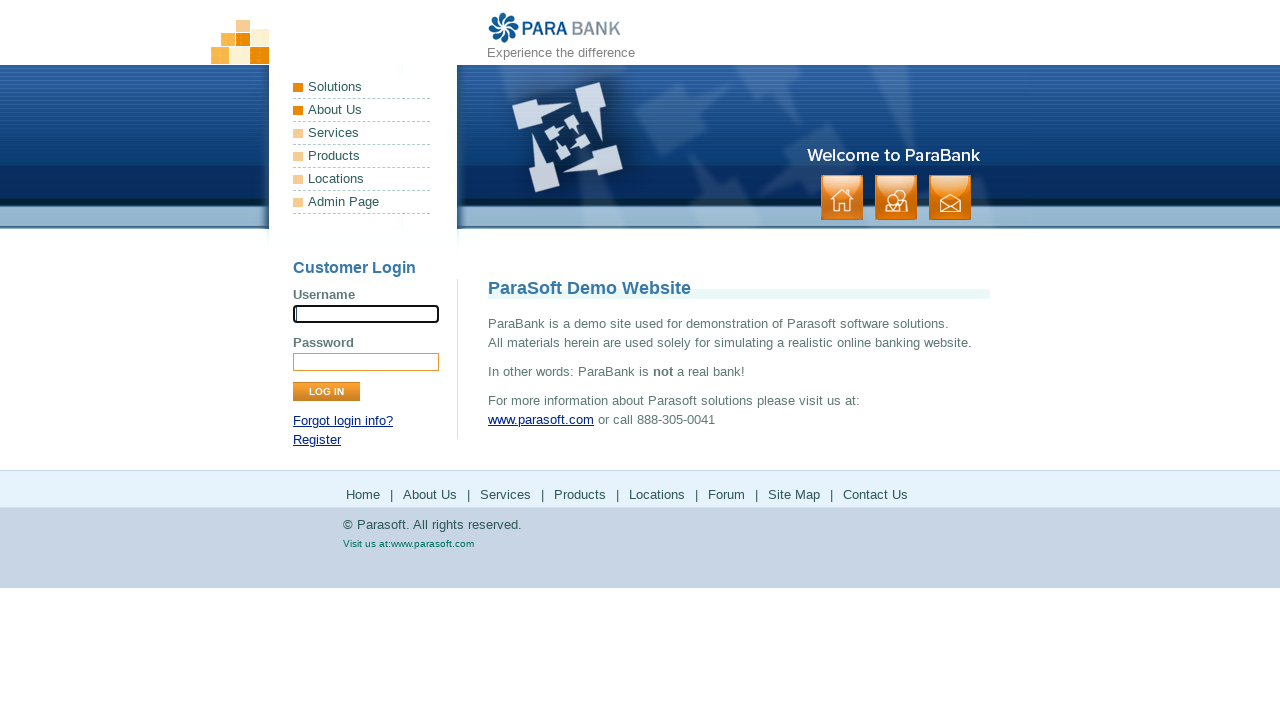

About Us page title element loaded
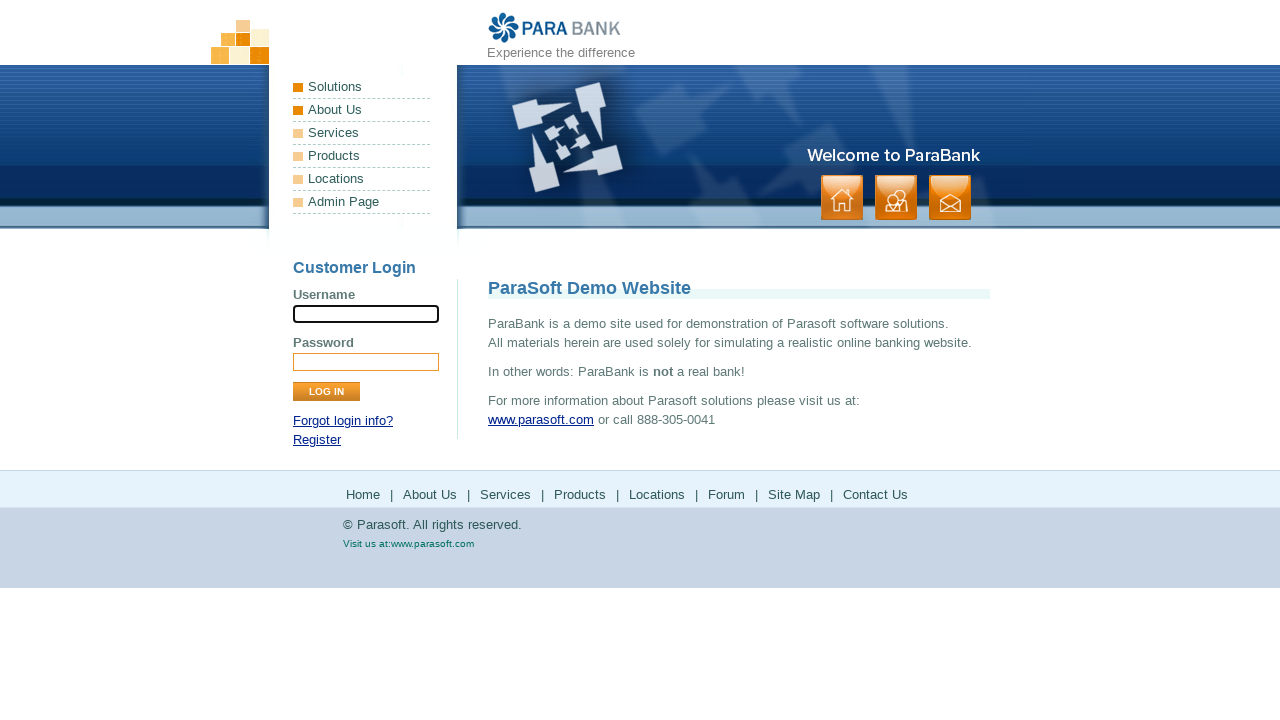

Verified About Us page title displays: 'ParaSoft Demo Website'
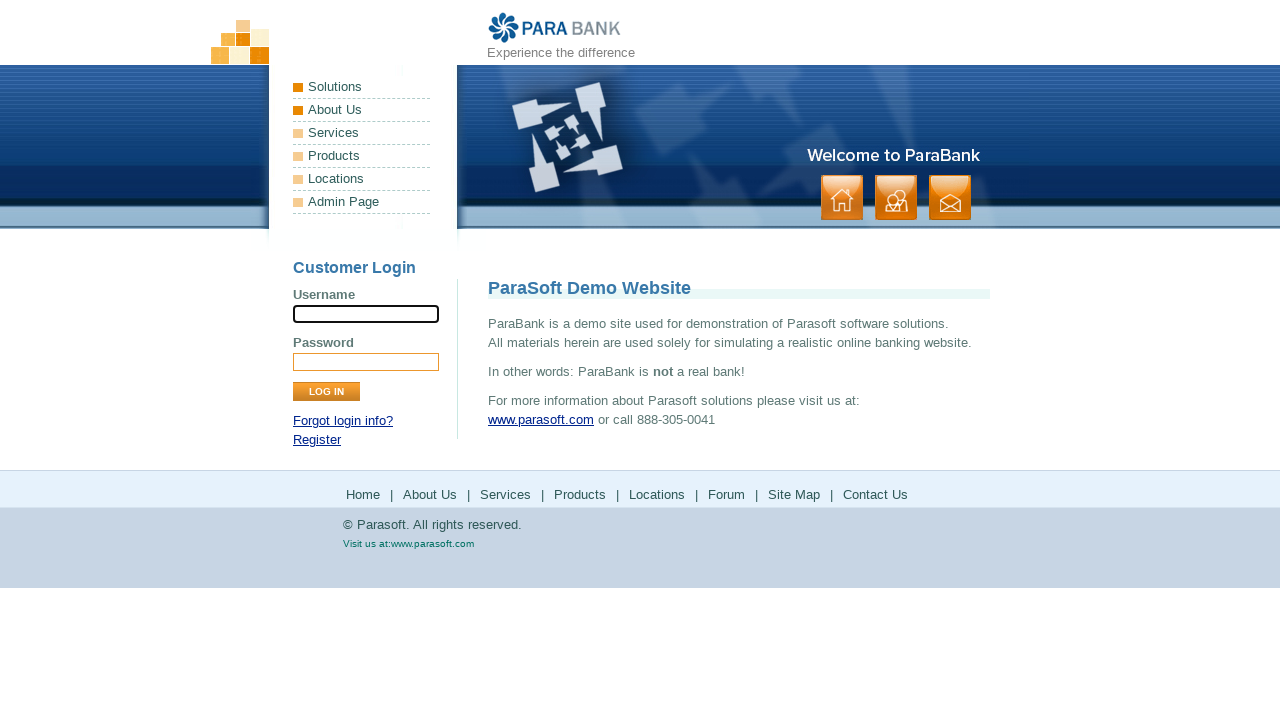

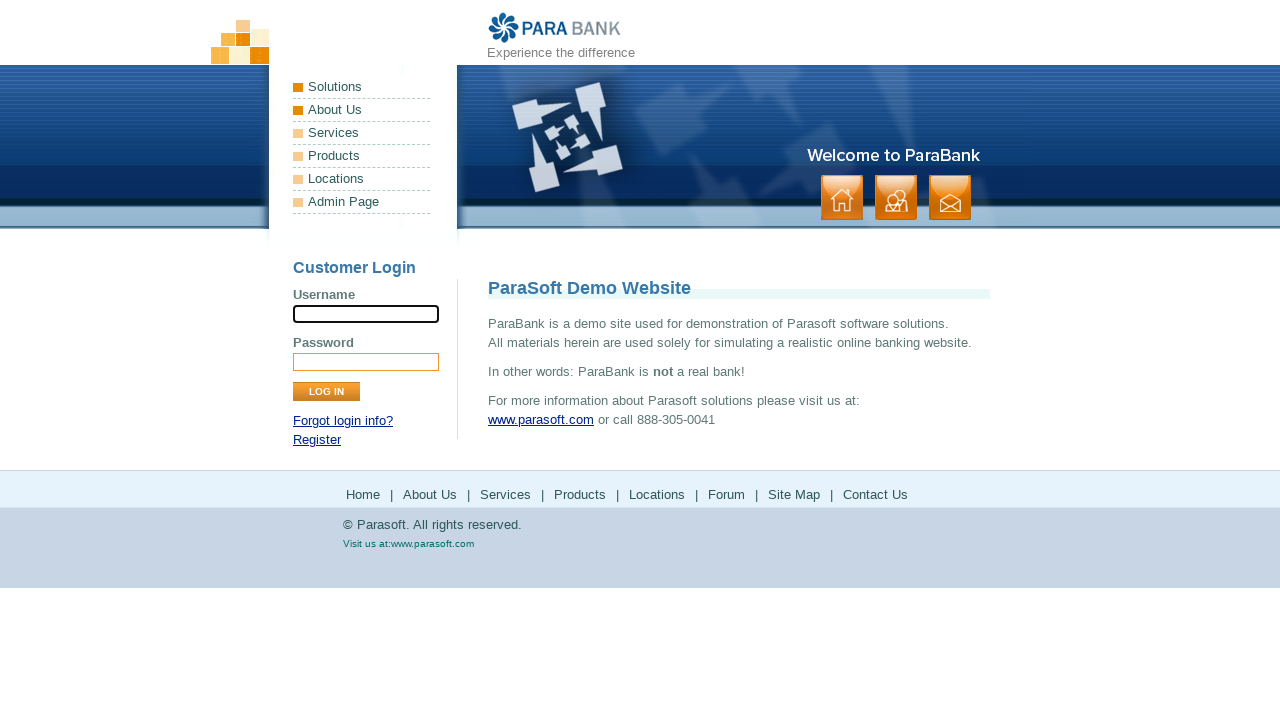